Tests that the header navigation links are displayed on the Demoblaze homepage by checking the visibility of the navbar element

Starting URL: https://www.demoblaze.com/

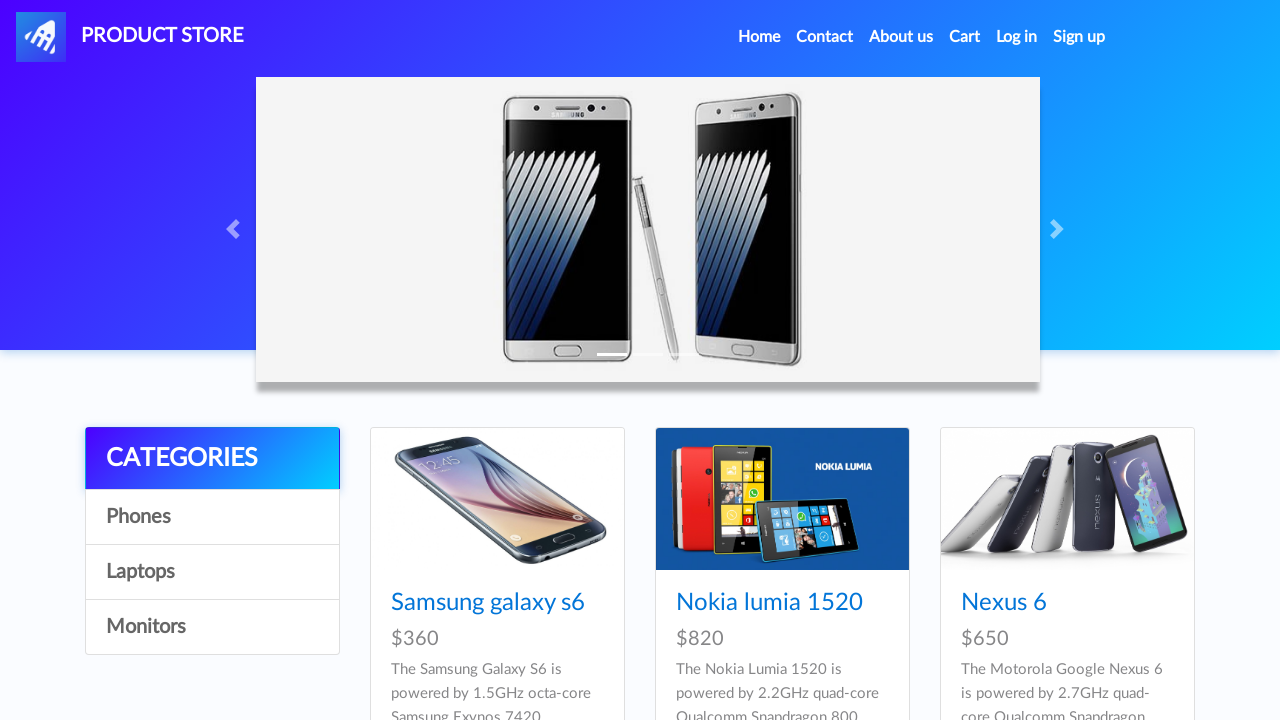

Header navigation navbar element is visible on Demoblaze homepage
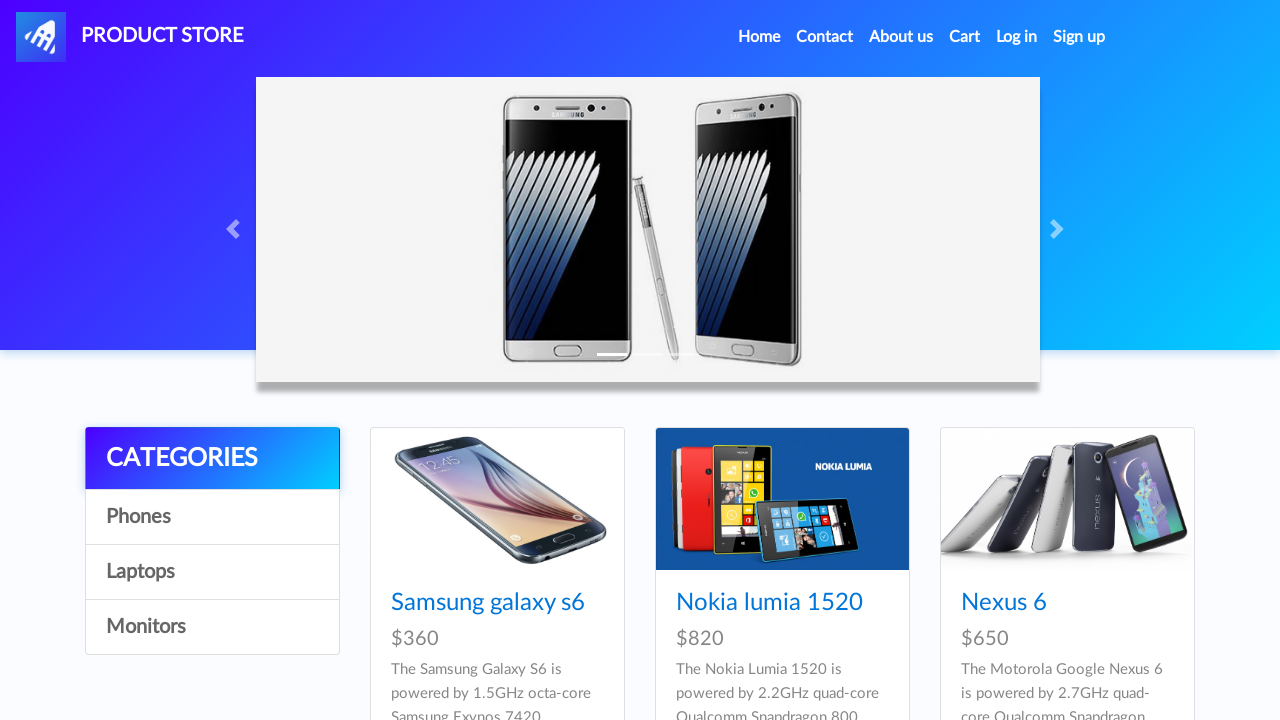

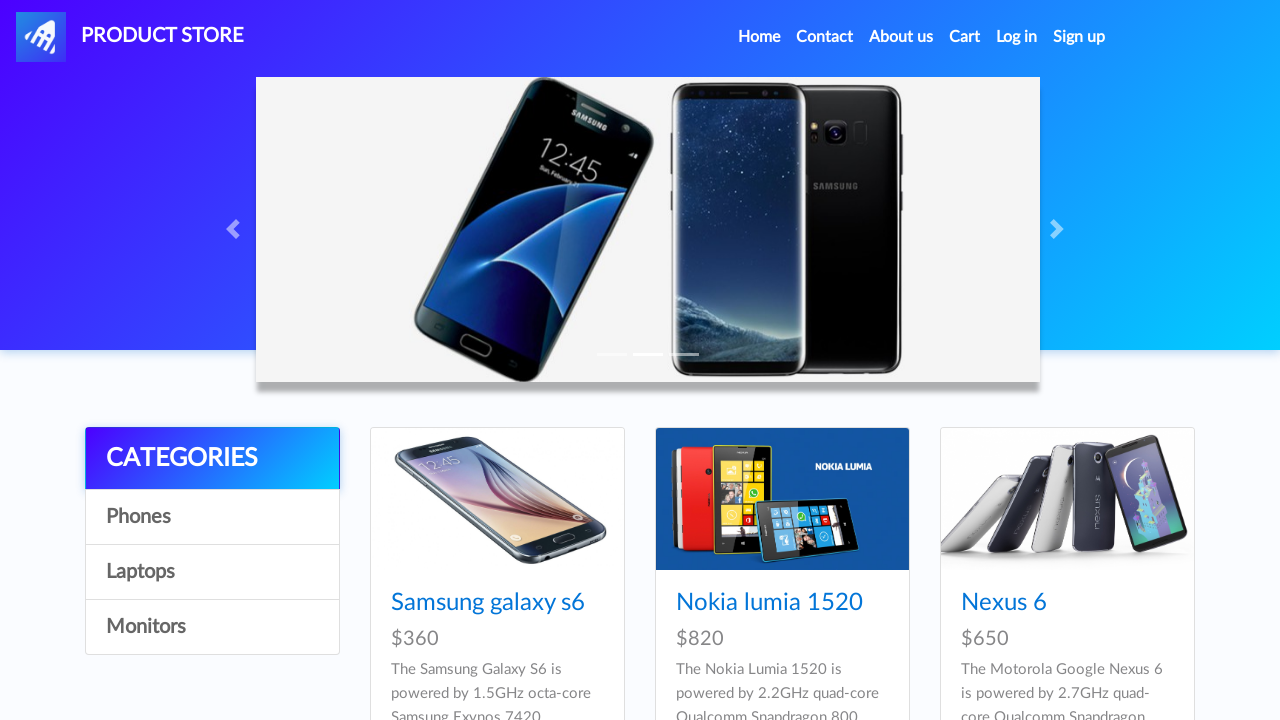